Tests alert popup handling by clicking a button to trigger an alert and then accepting it

Starting URL: https://demoqa.com/alerts

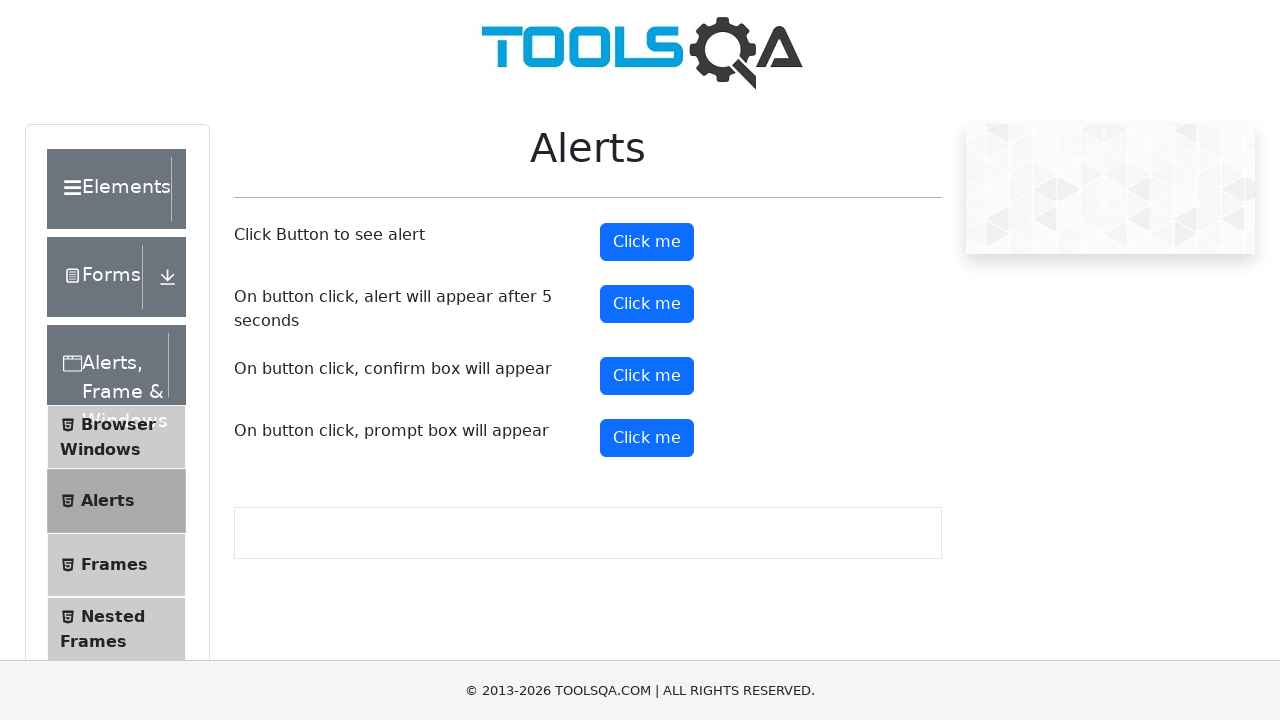

Clicked alert button to trigger popup at (647, 242) on #alertButton
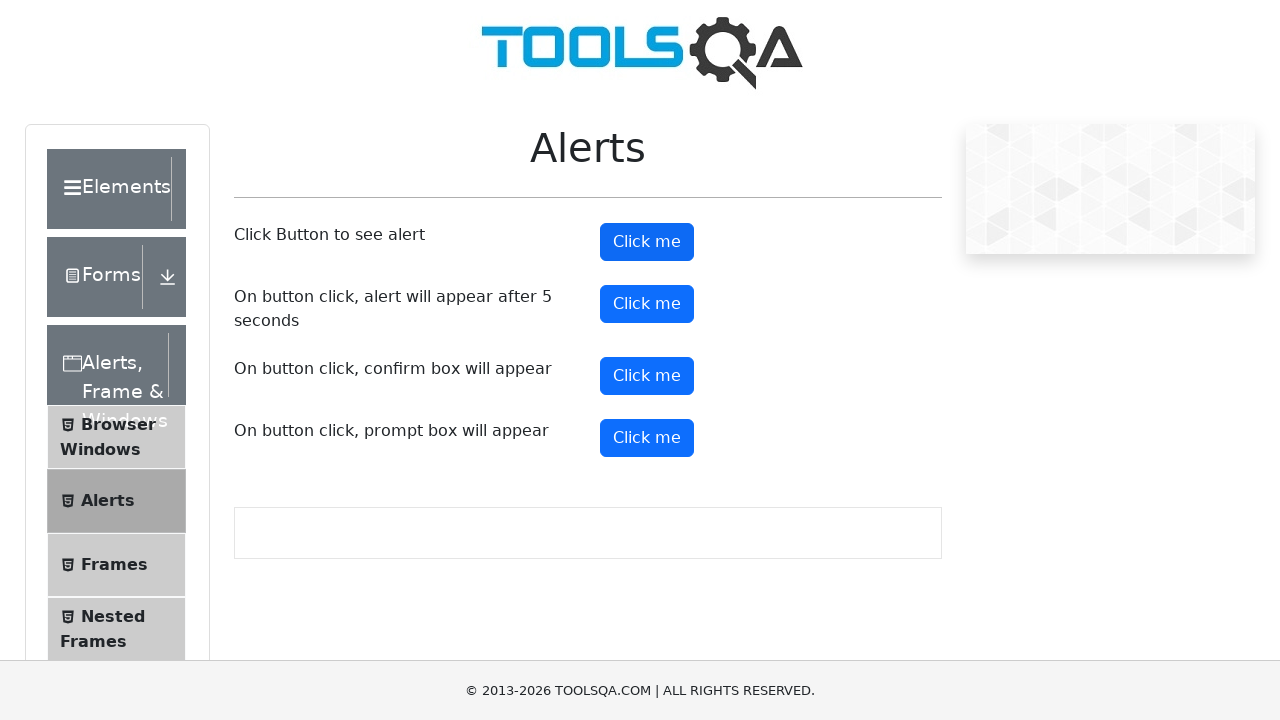

Set up dialog handler to accept alert popup
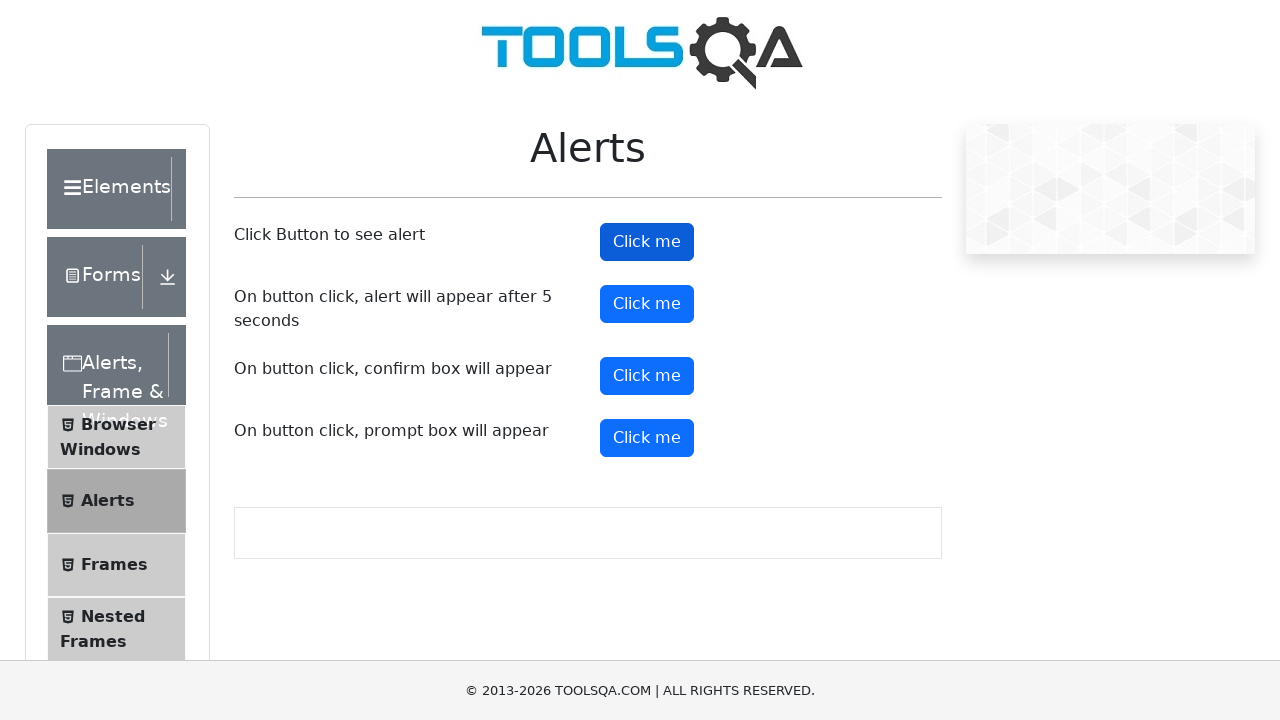

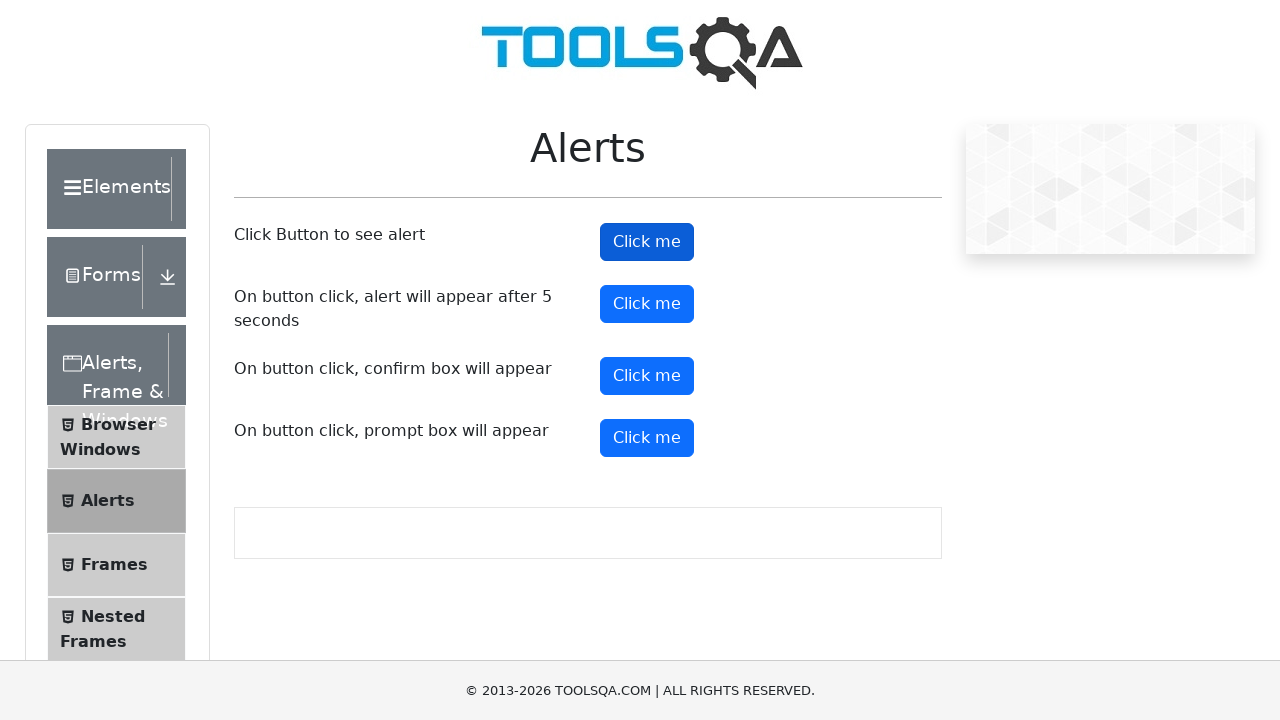